Tests adding 3 elements and then removing one by clicking a 'Delete' button, verifying the element count decreases correctly.

Starting URL: https://the-internet.herokuapp.com/add_remove_elements/

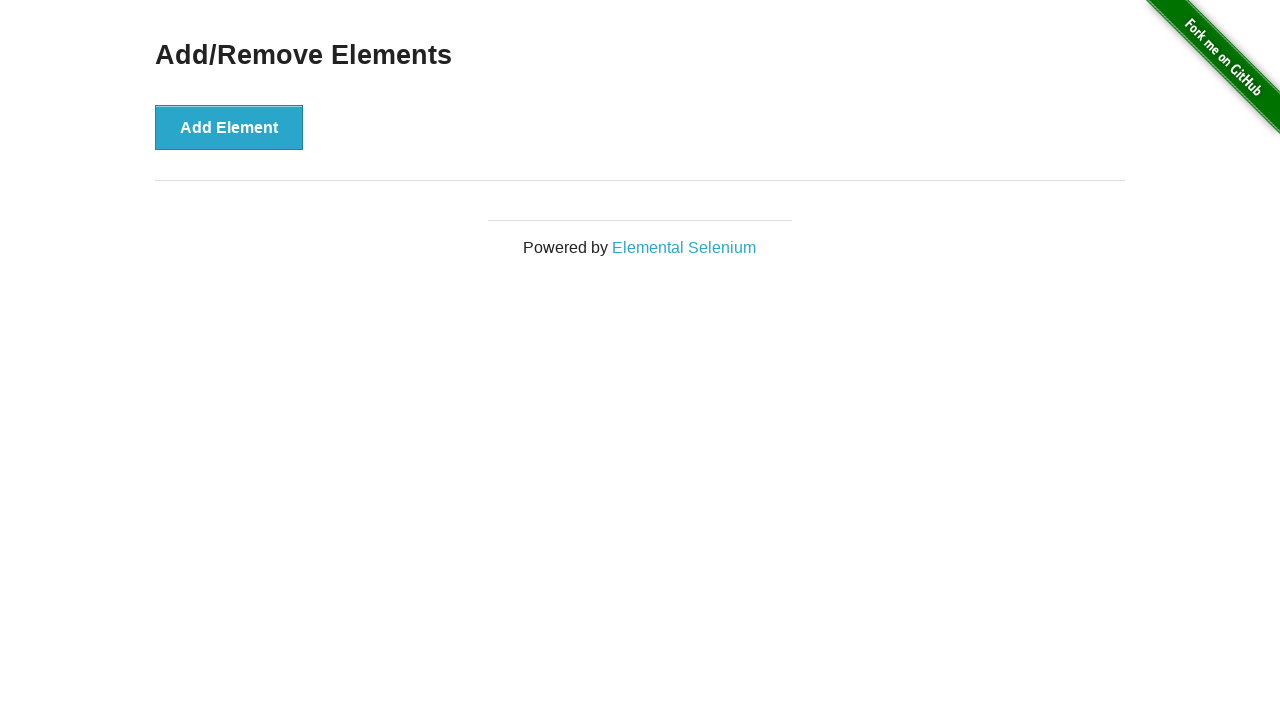

Add Element button is visible and ready
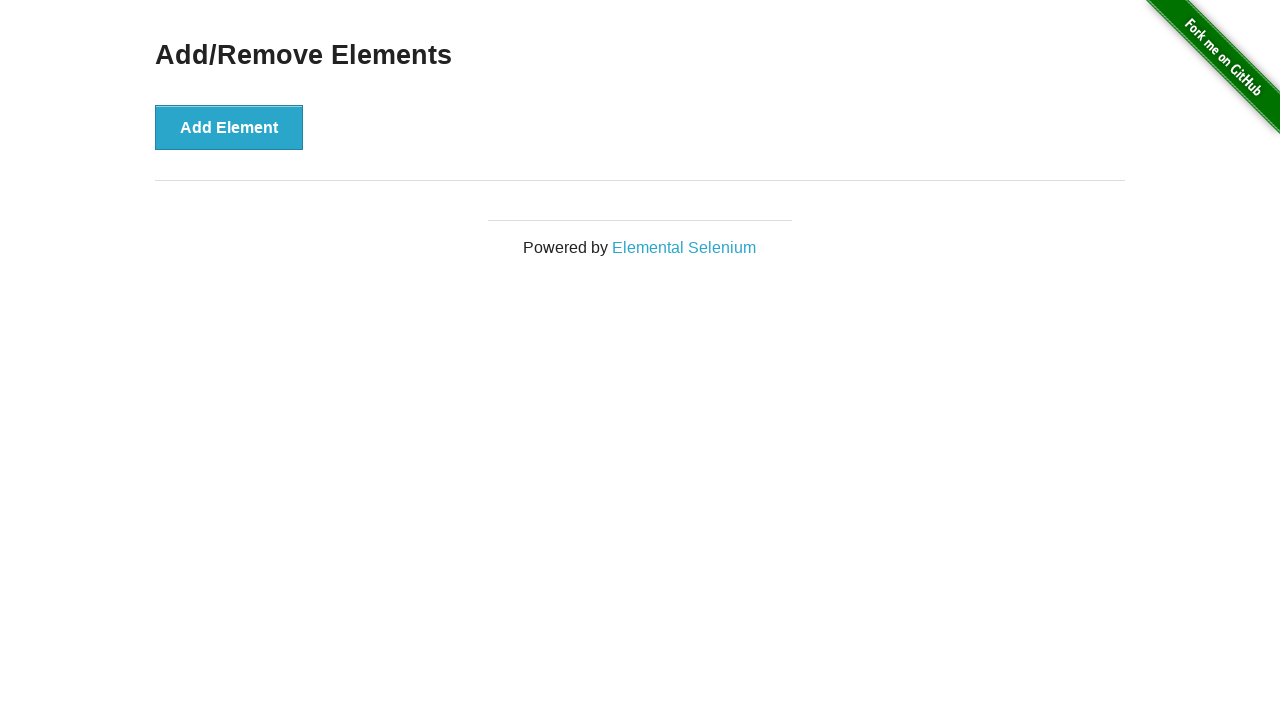

Clicked Add Element button (click 1 of 3) at (229, 127) on xpath=//button[text()='Add Element']
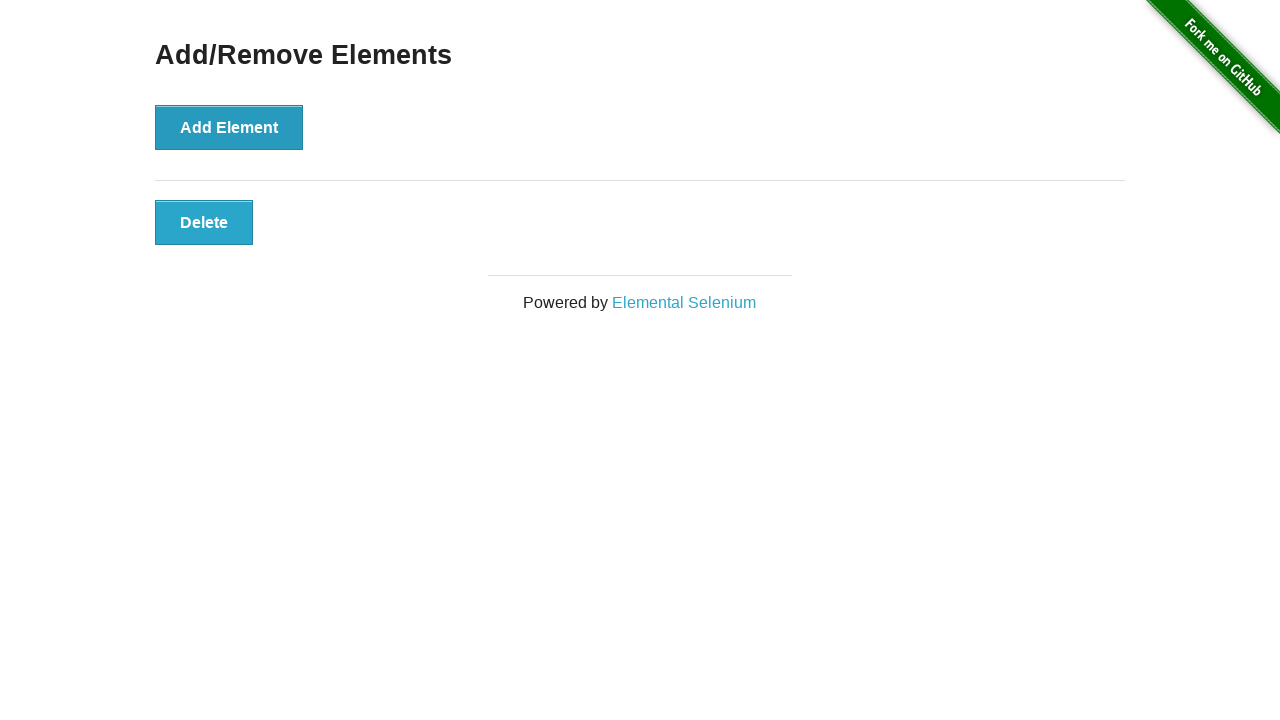

Waited 500ms for element to be added
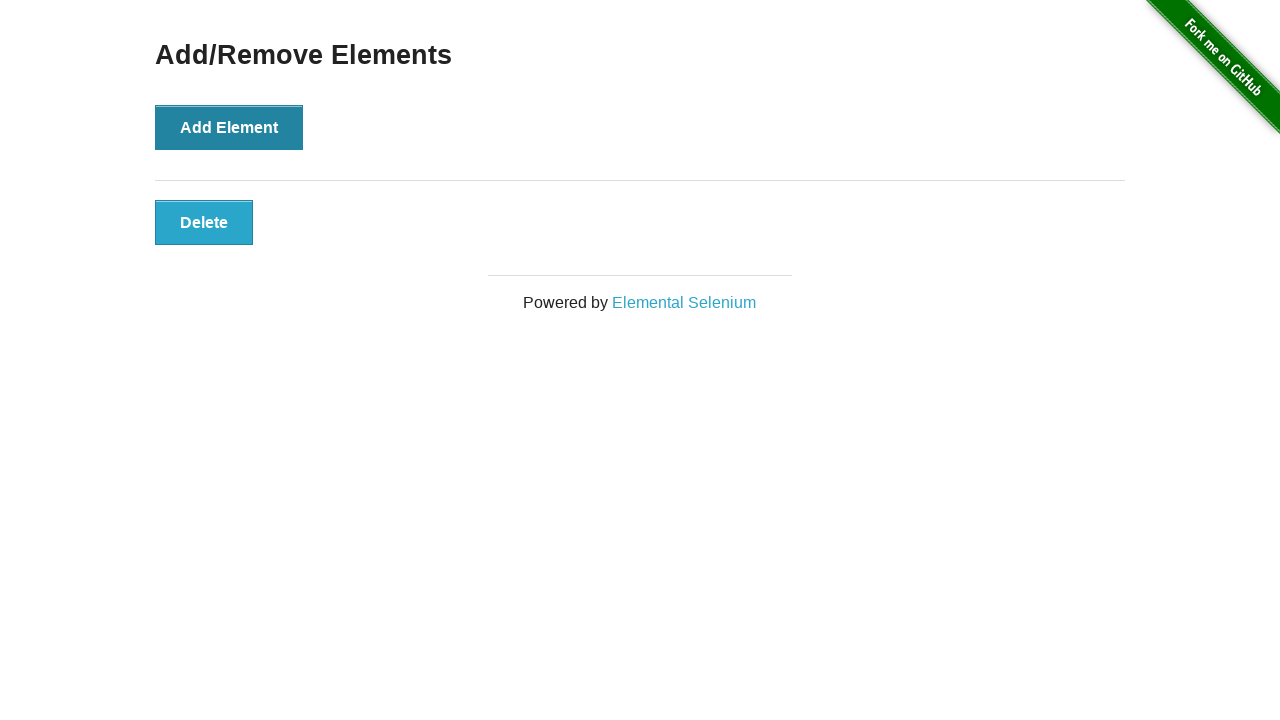

Clicked Add Element button (click 2 of 3) at (229, 127) on xpath=//button[text()='Add Element']
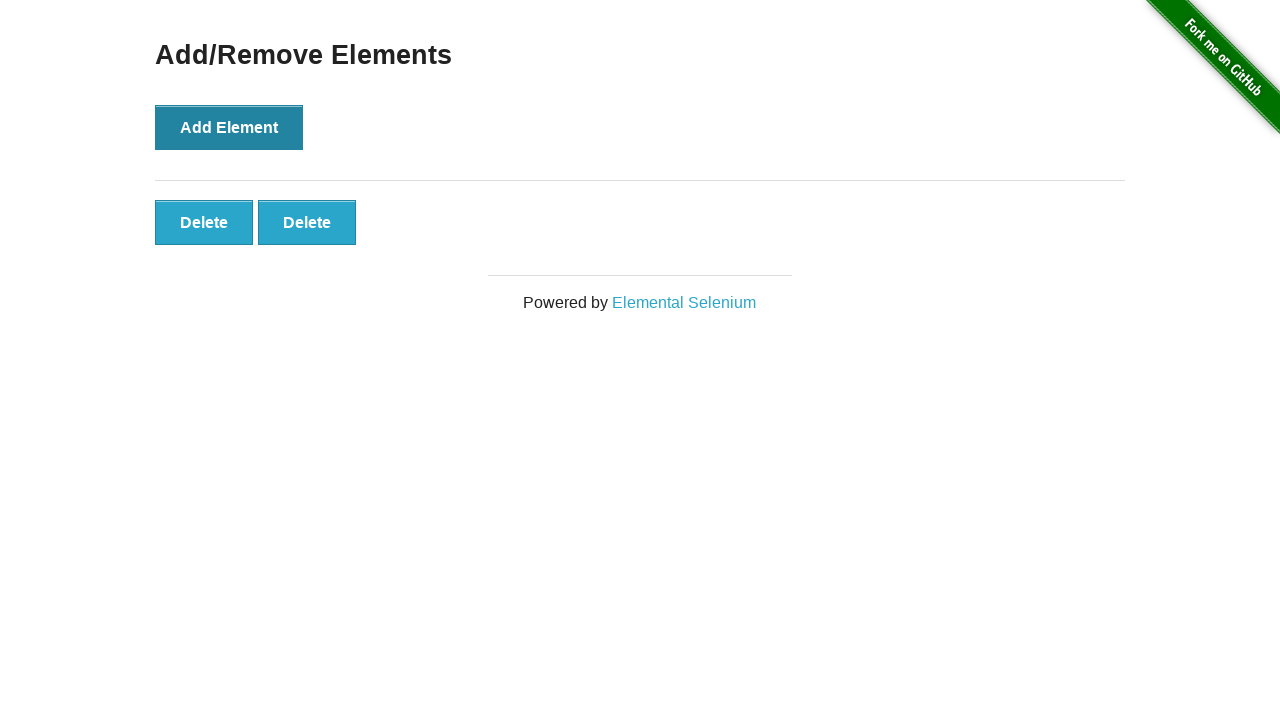

Waited 500ms for element to be added
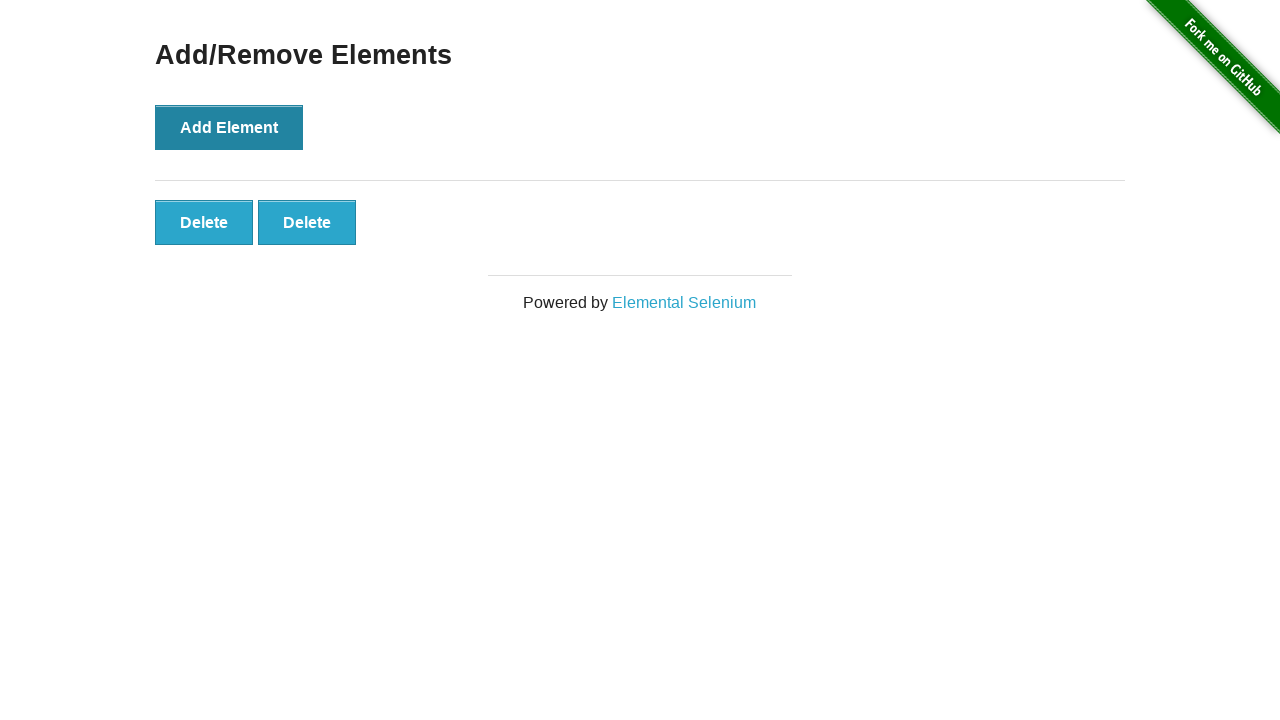

Clicked Add Element button (click 3 of 3) at (229, 127) on xpath=//button[text()='Add Element']
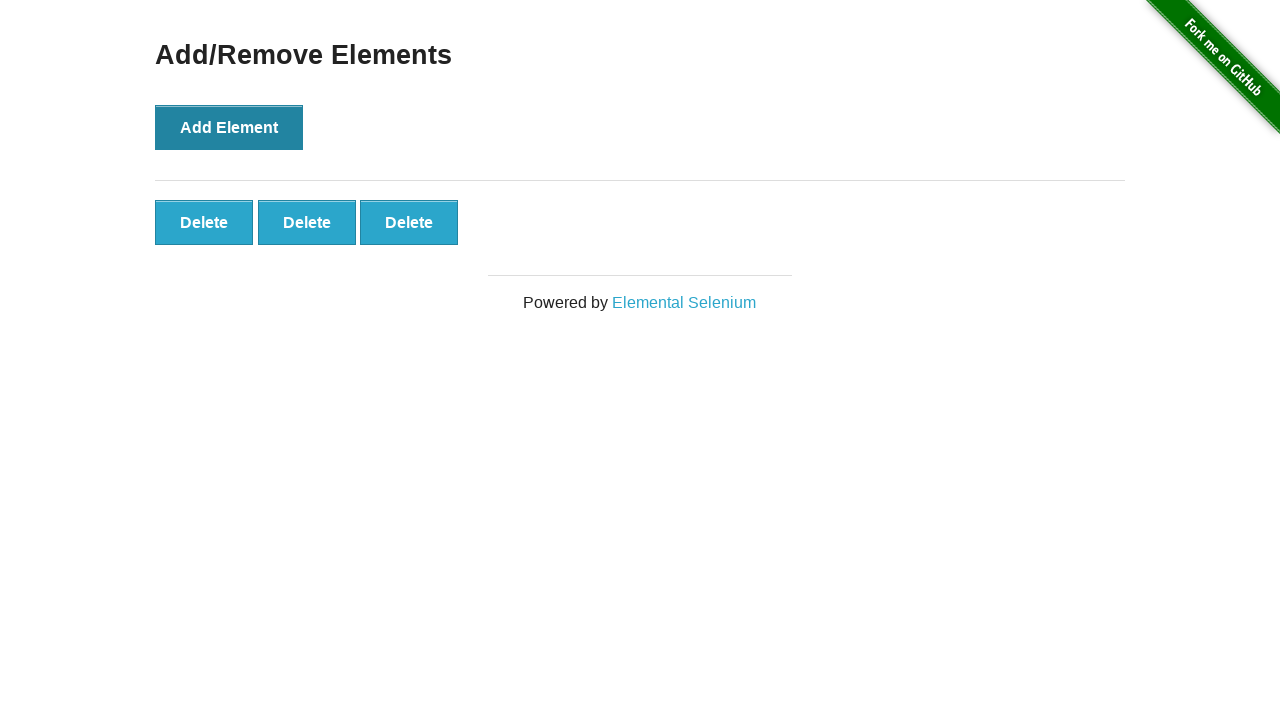

Waited 500ms for element to be added
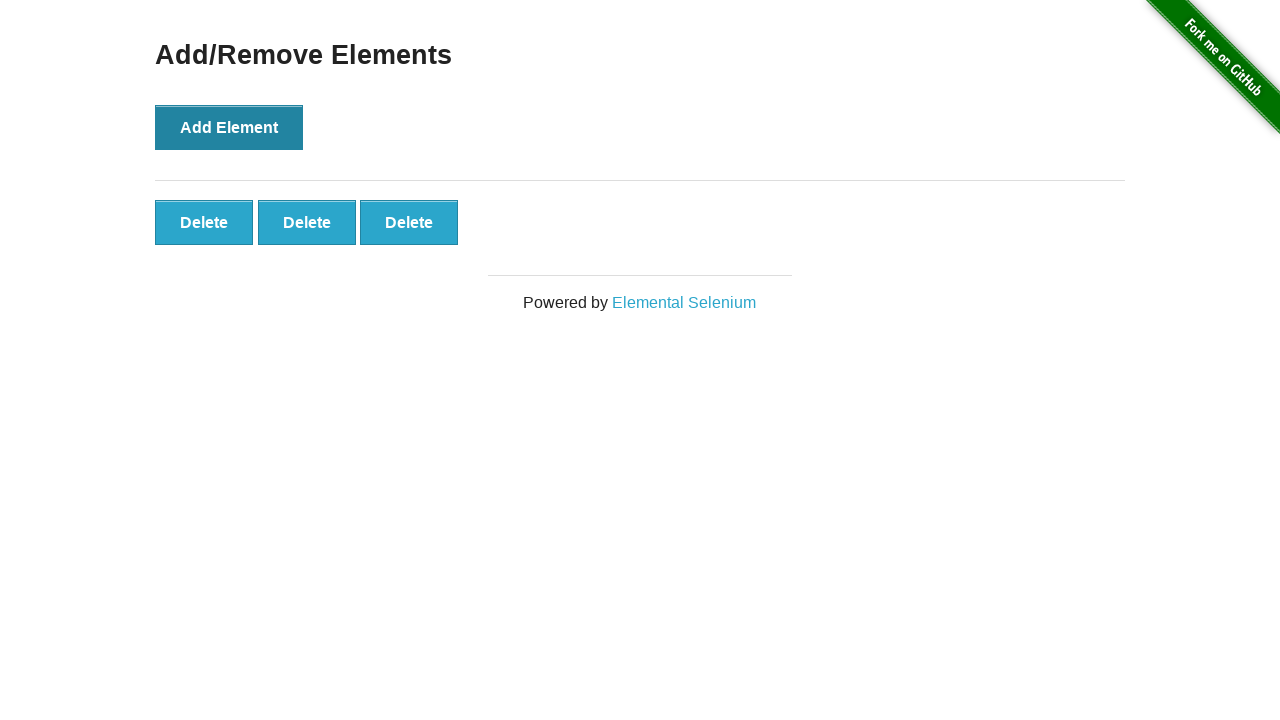

Verified 3 Delete buttons are present on the page
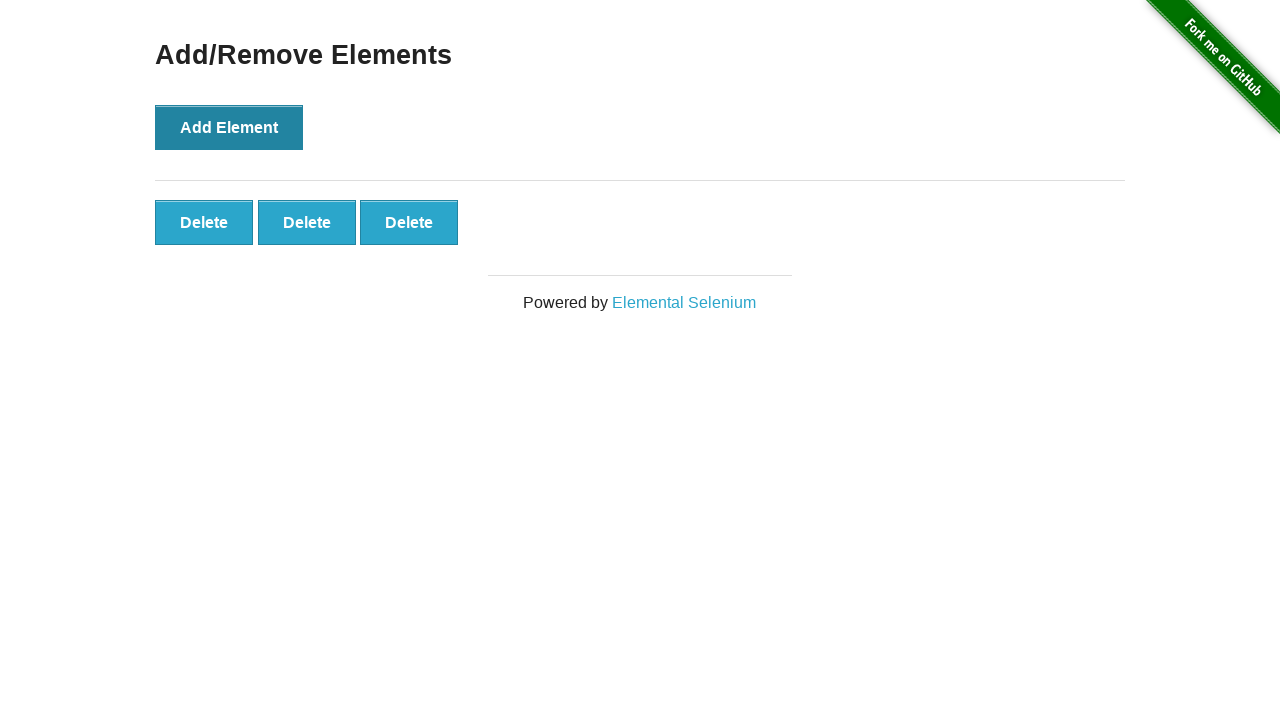

Clicked the first Delete button to remove an element at (204, 222) on xpath=//button[text()='Delete'] >> nth=0
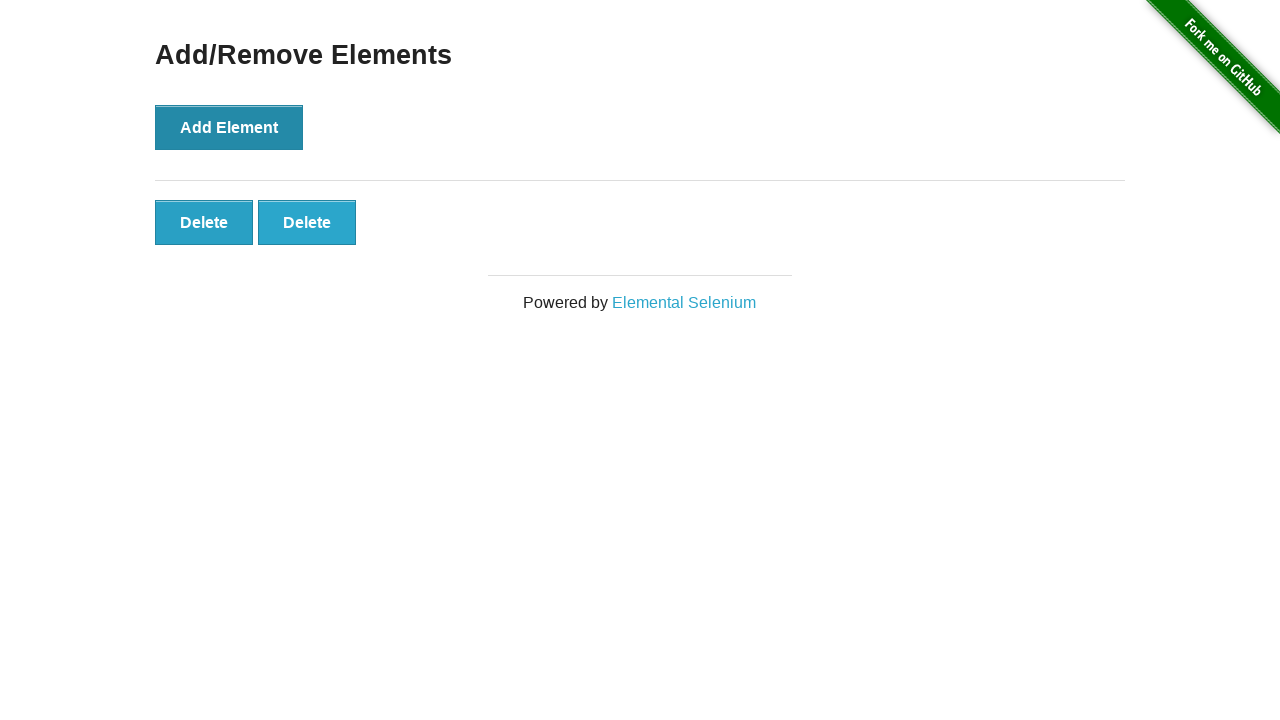

Waited 1000ms for element removal to complete
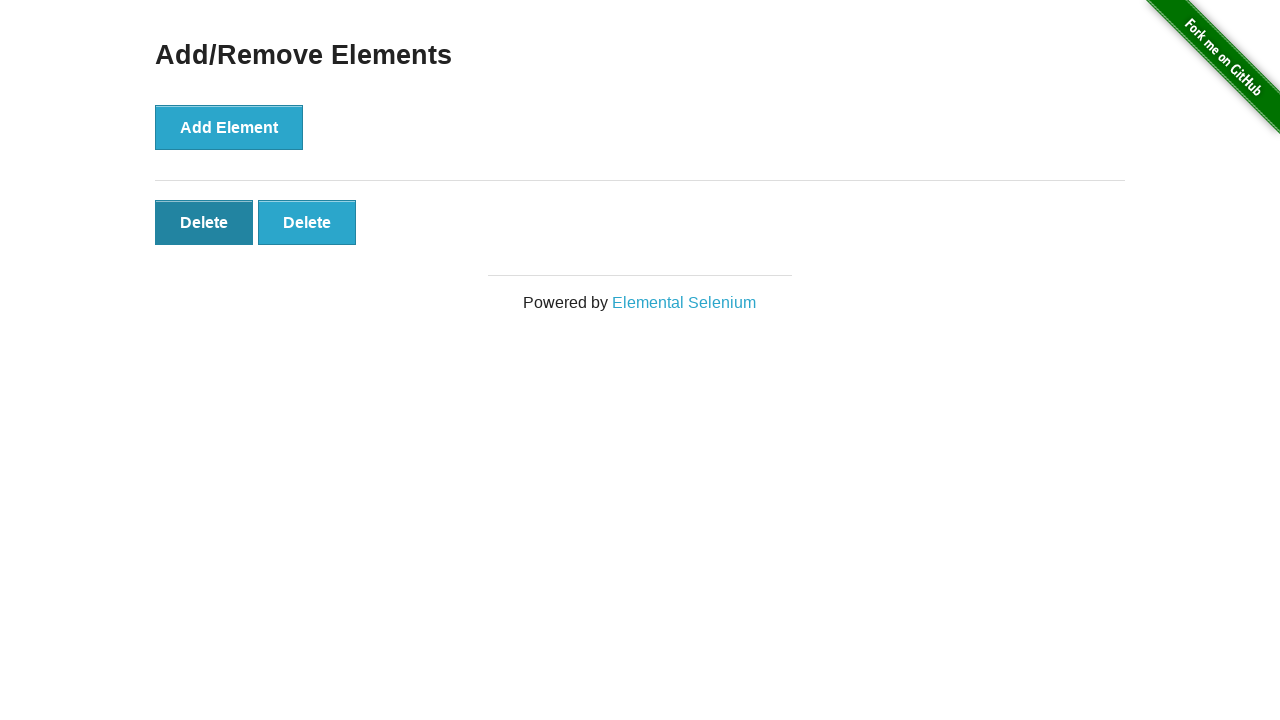

Verified only 2 Delete buttons remain after removal
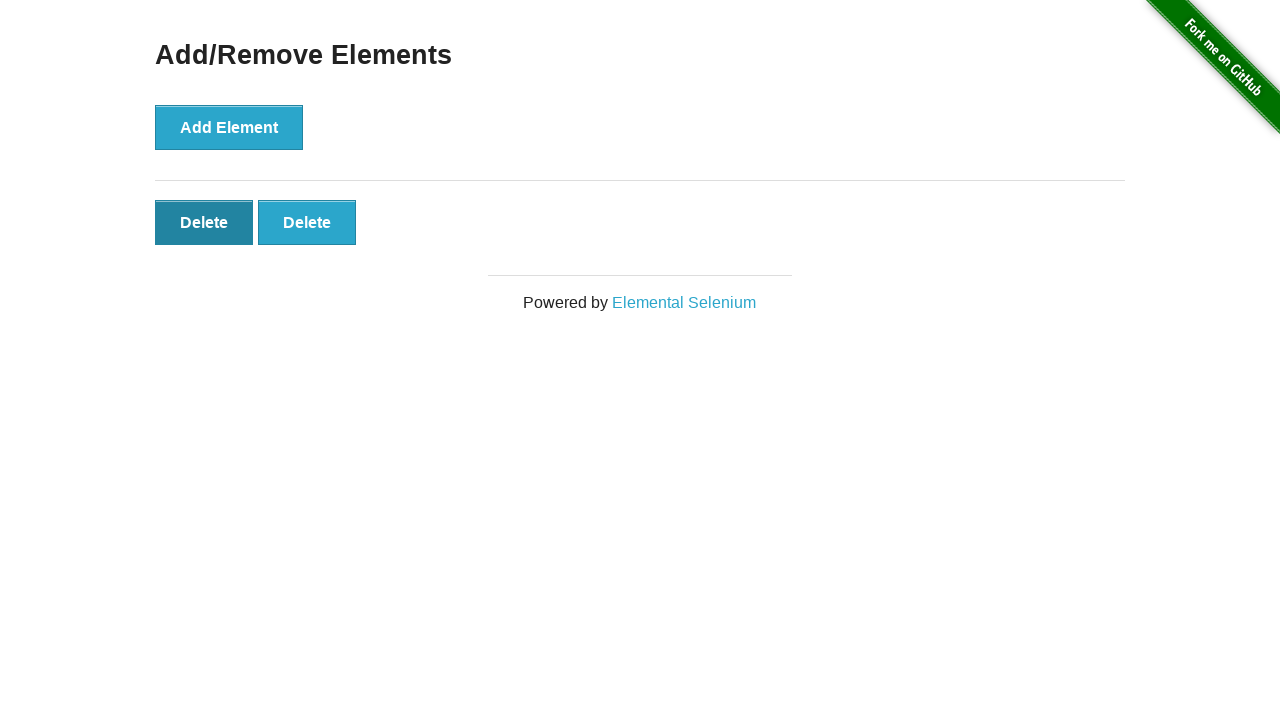

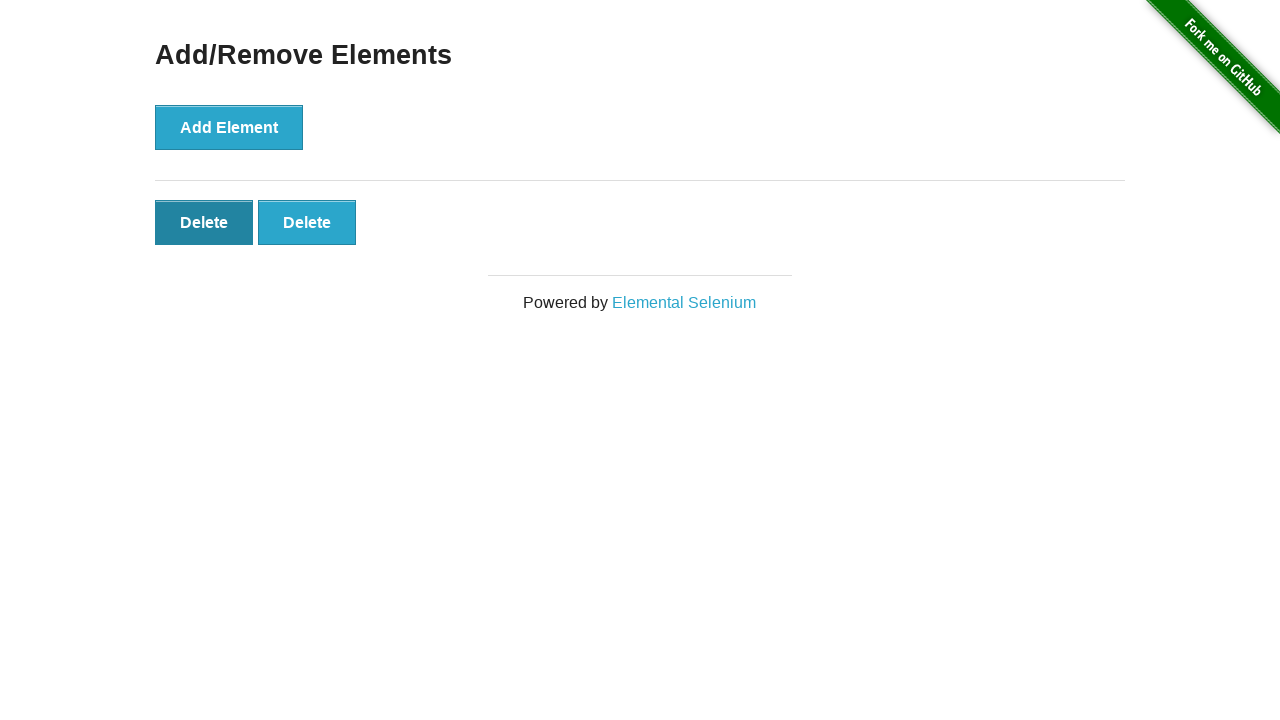